Tests the offers page sorting functionality by clicking the first column header to sort, then verifies the sorting works correctly, and navigates through pagination to find a specific vegetable item (Rice).

Starting URL: https://rahulshettyacademy.com/greenkart/#/offers

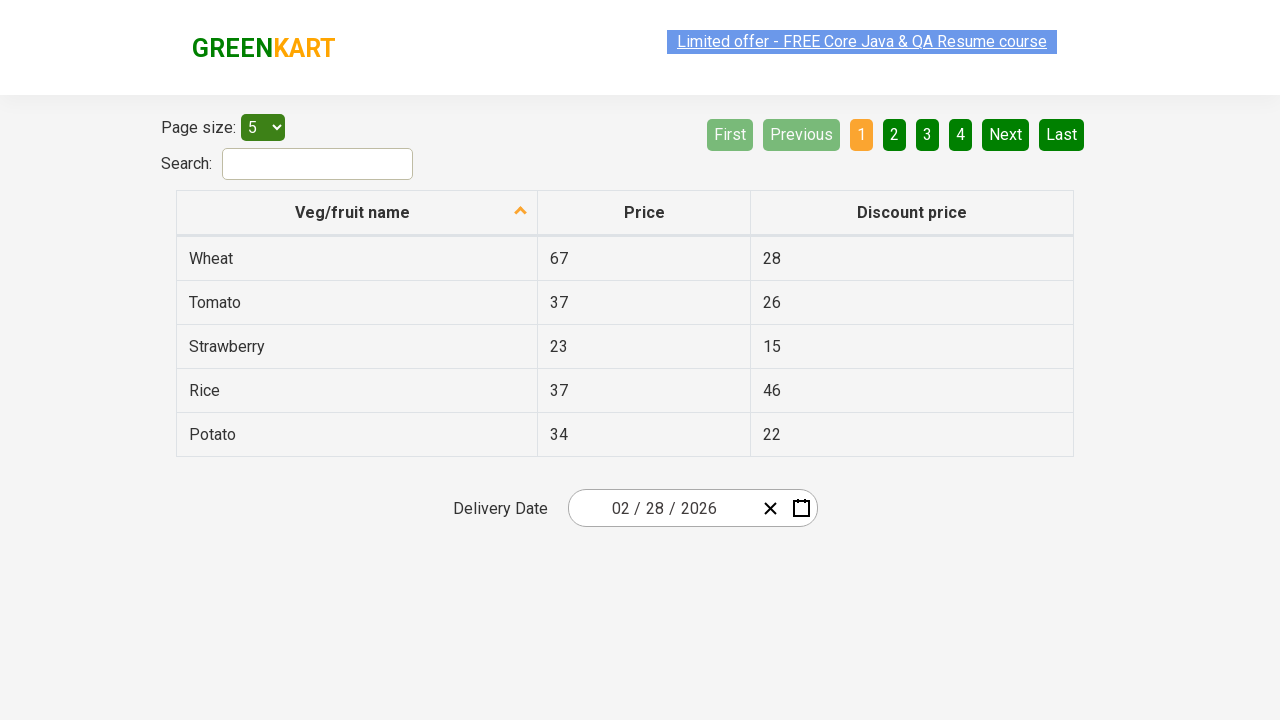

Clicked first column header to sort offers at (357, 213) on xpath=//tr/th[1]
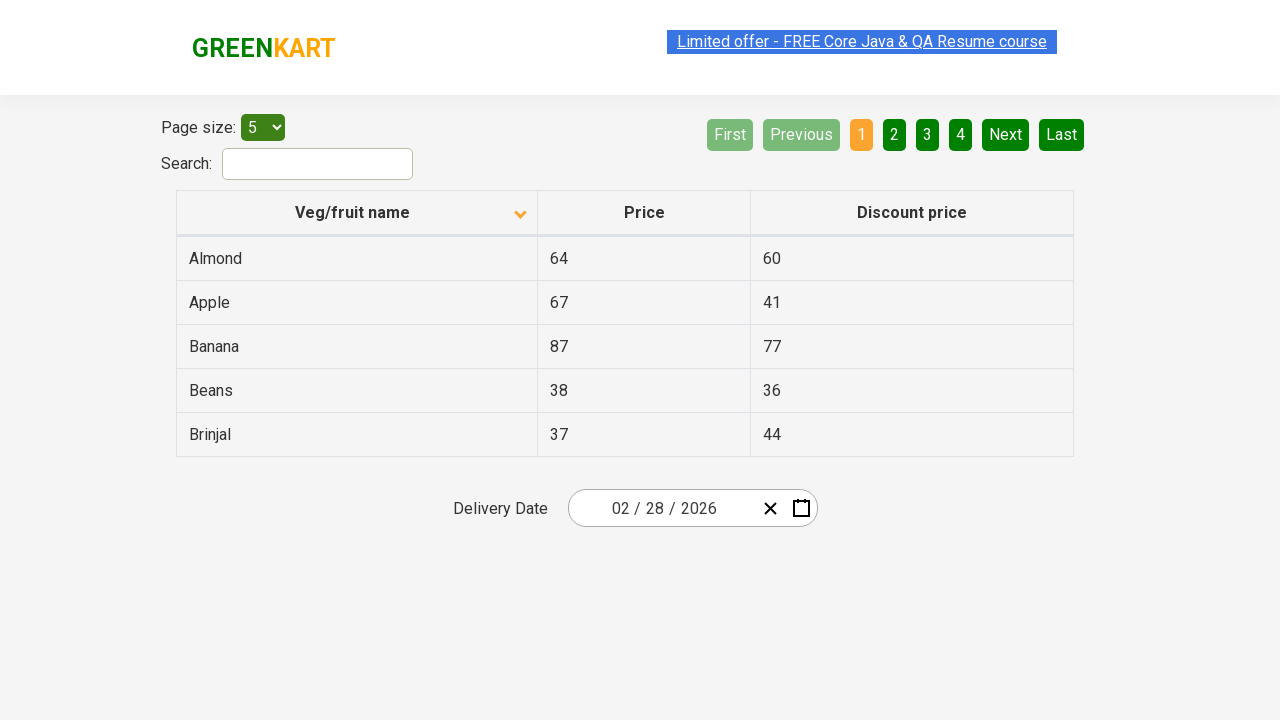

Table rows loaded and visible
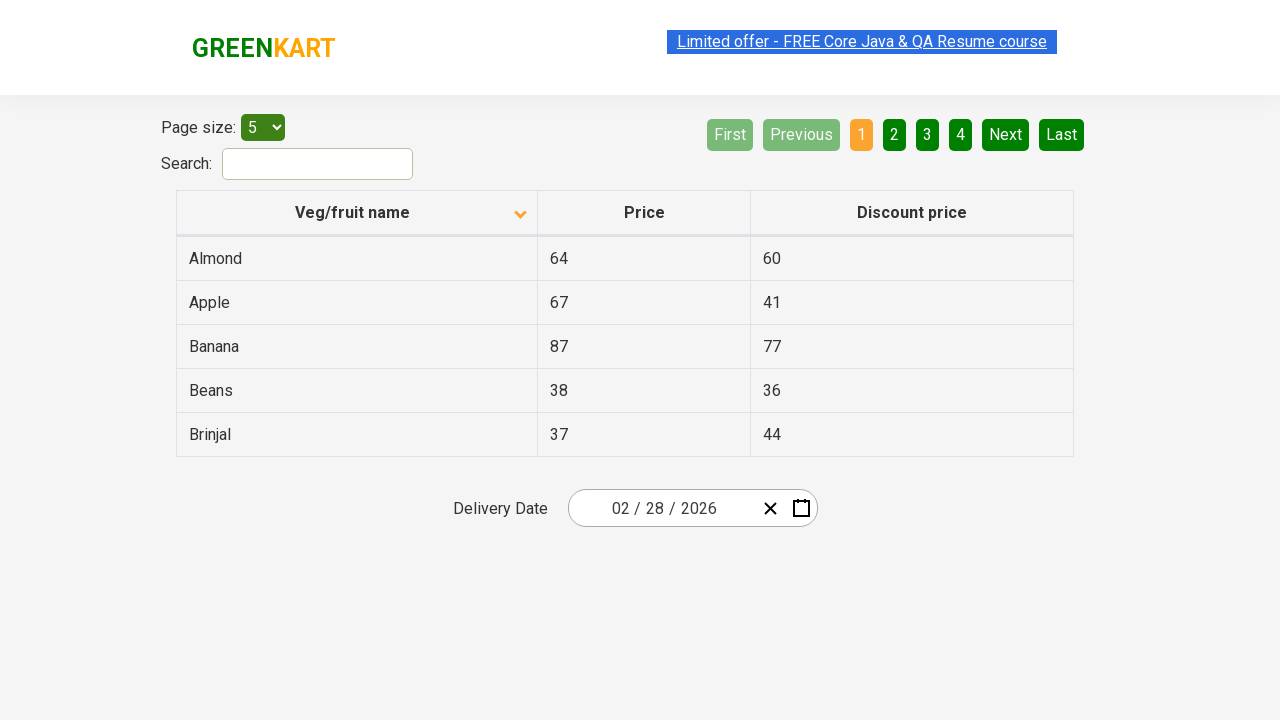

Retrieved all items from first column and verified alphabetical sorting
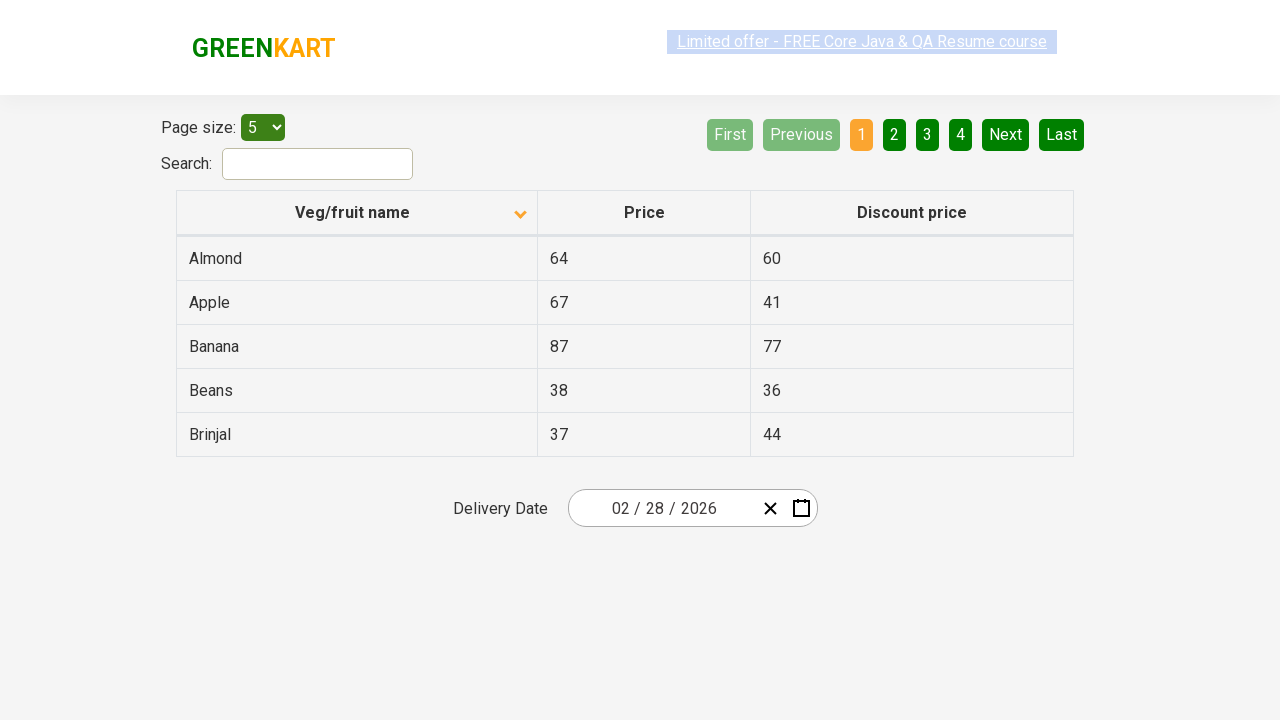

Confirmed: items are sorted alphabetically
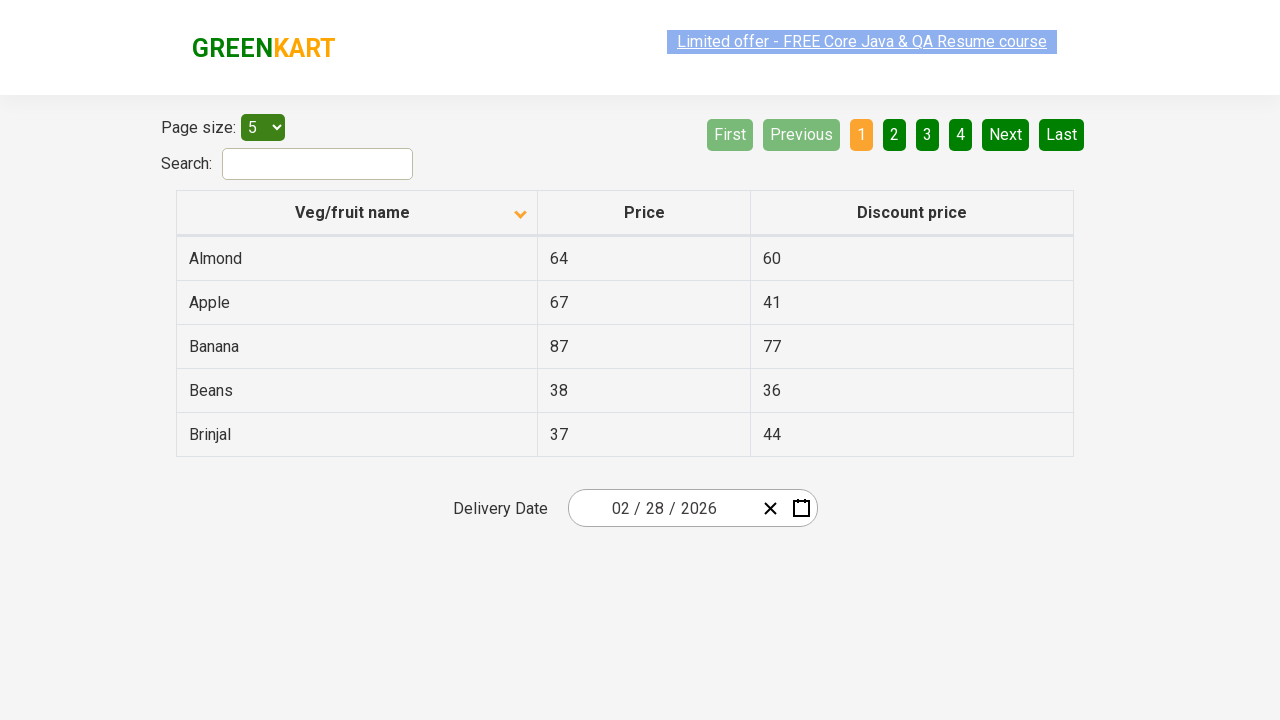

Retrieved items from page 1
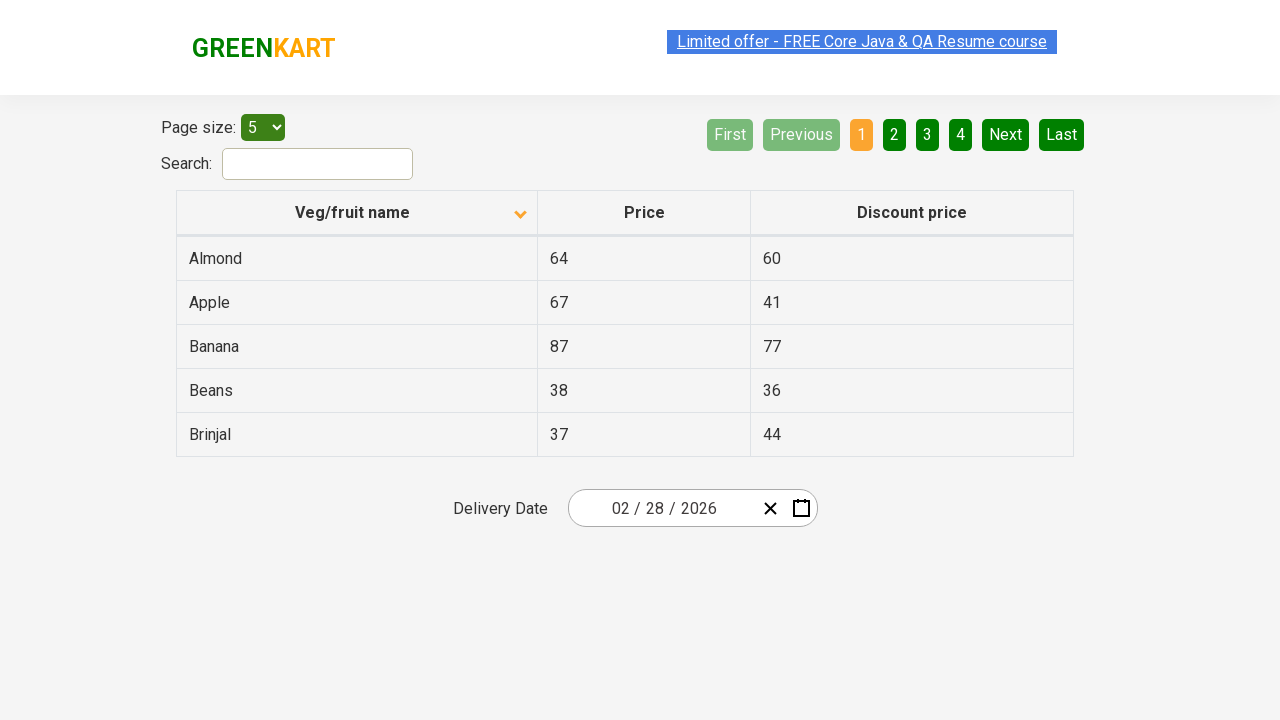

'Rice' not found on page 1, checking next page
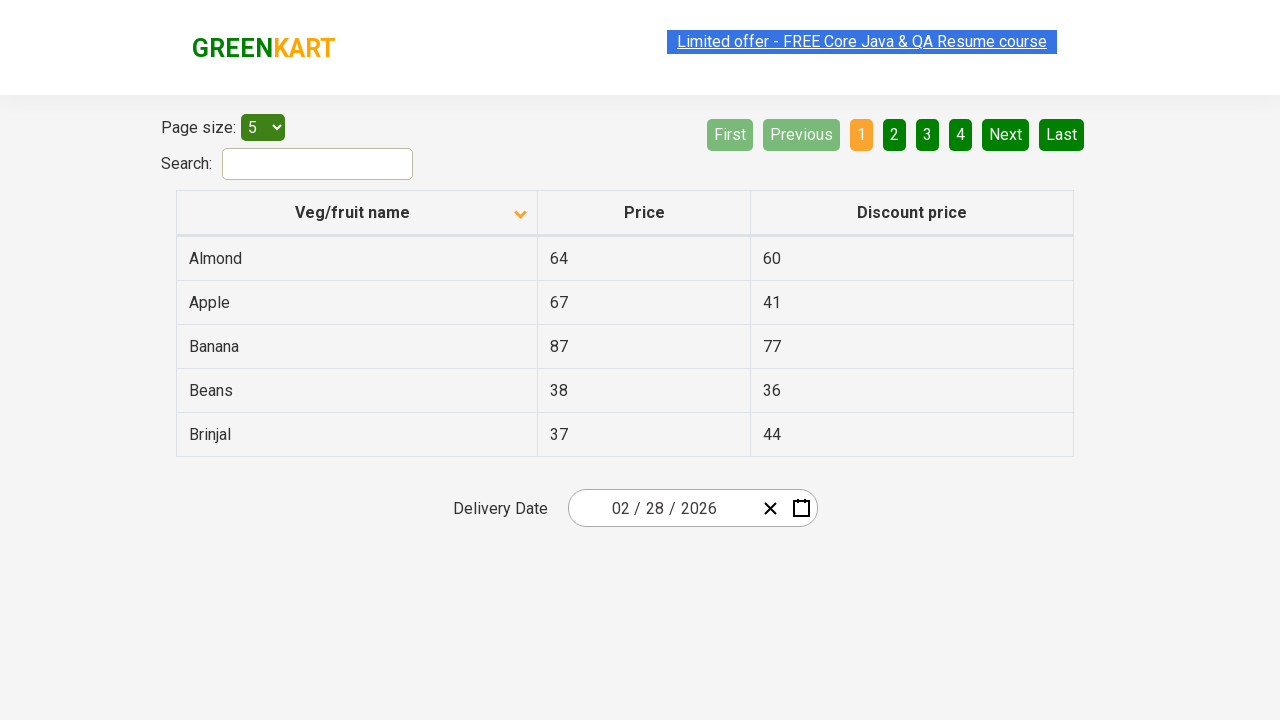

Clicked Next button to navigate to page 2 at (1006, 134) on [aria-label='Next']
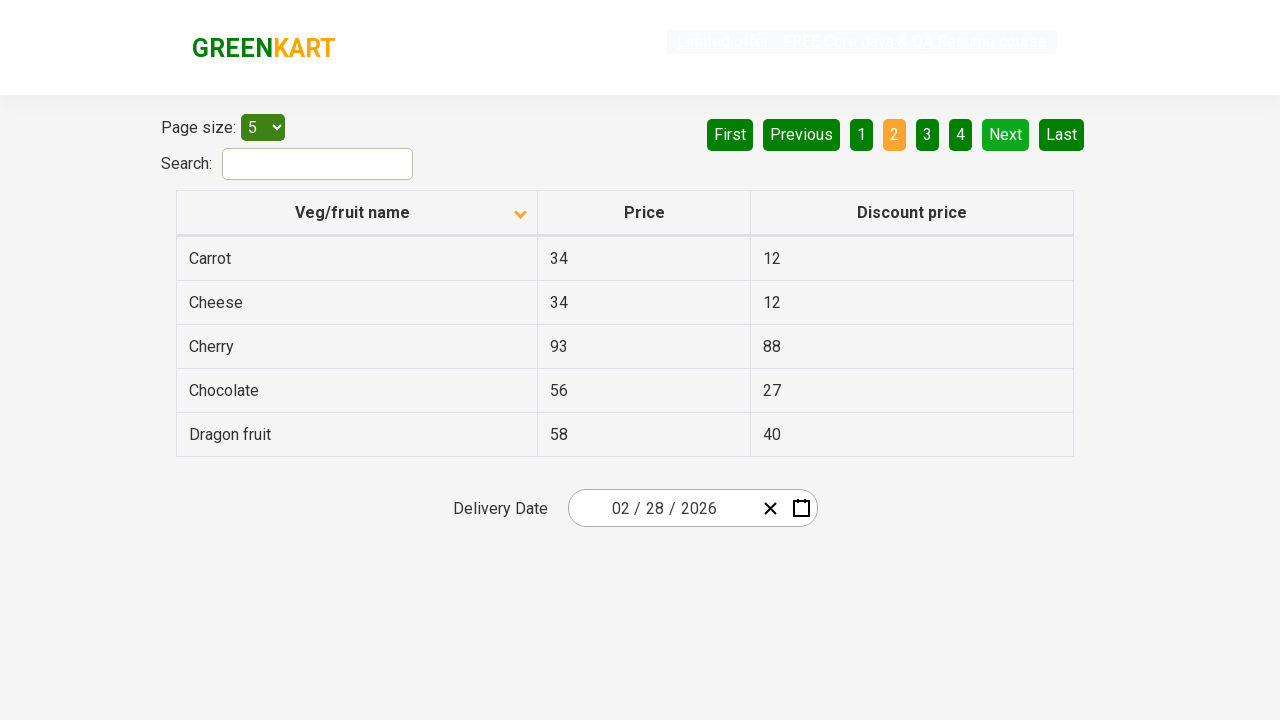

Waited for page content to update
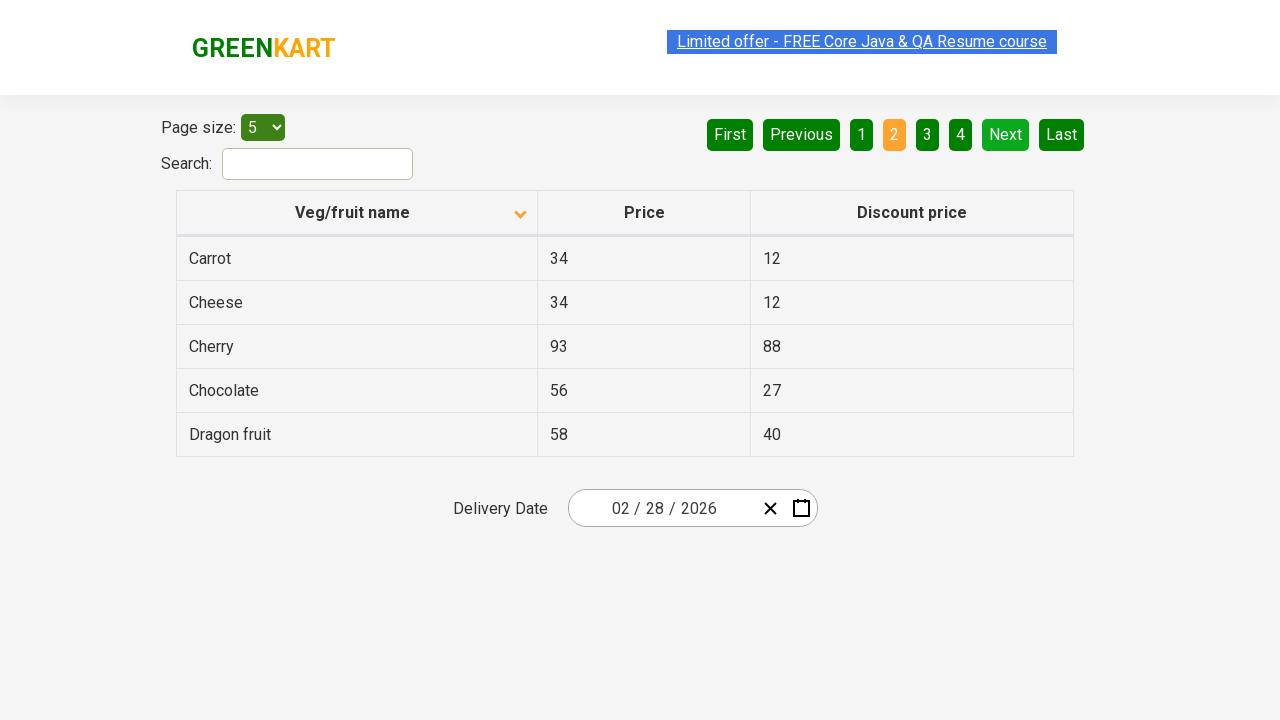

Retrieved items from page 2
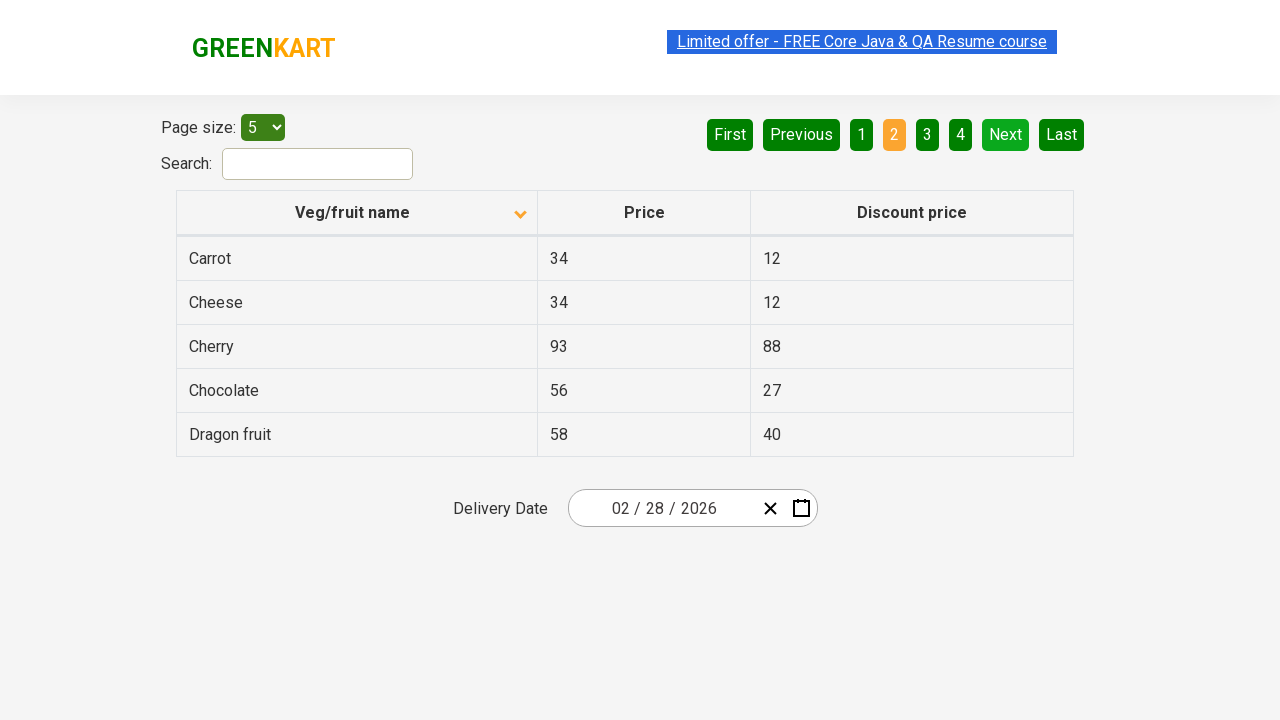

'Rice' not found on page 2, checking next page
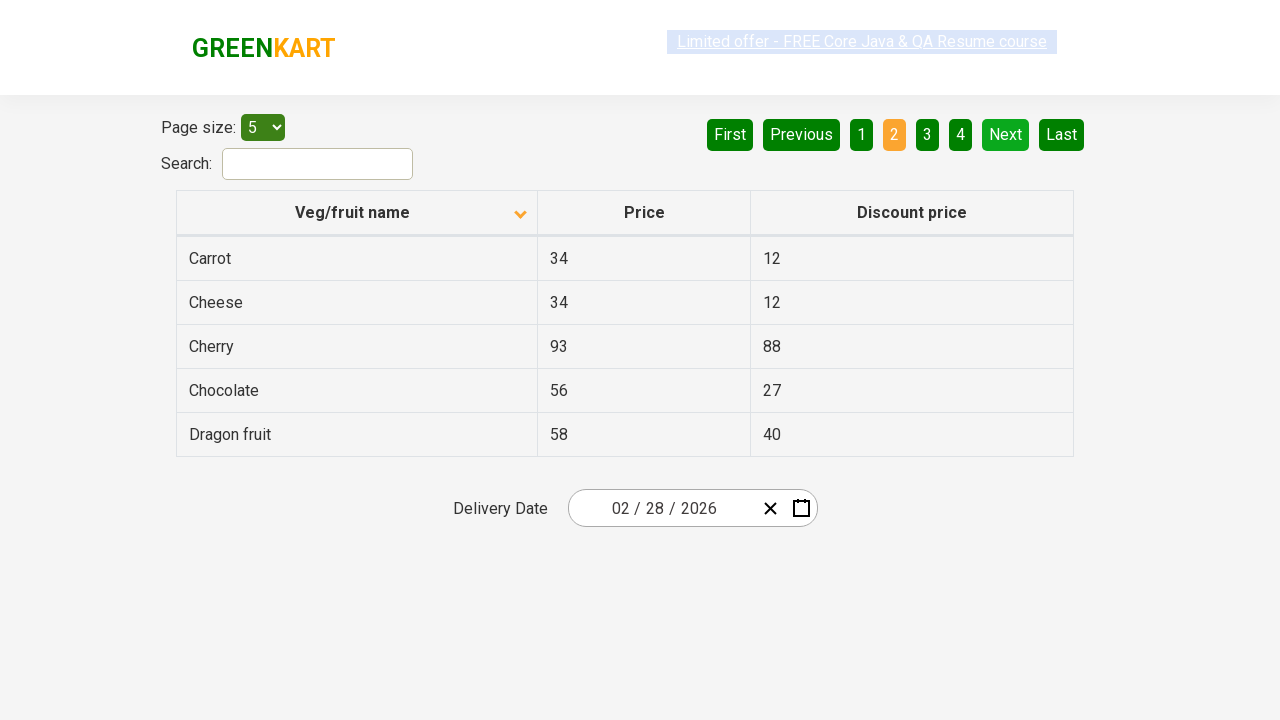

Clicked Next button to navigate to page 3 at (1006, 134) on [aria-label='Next']
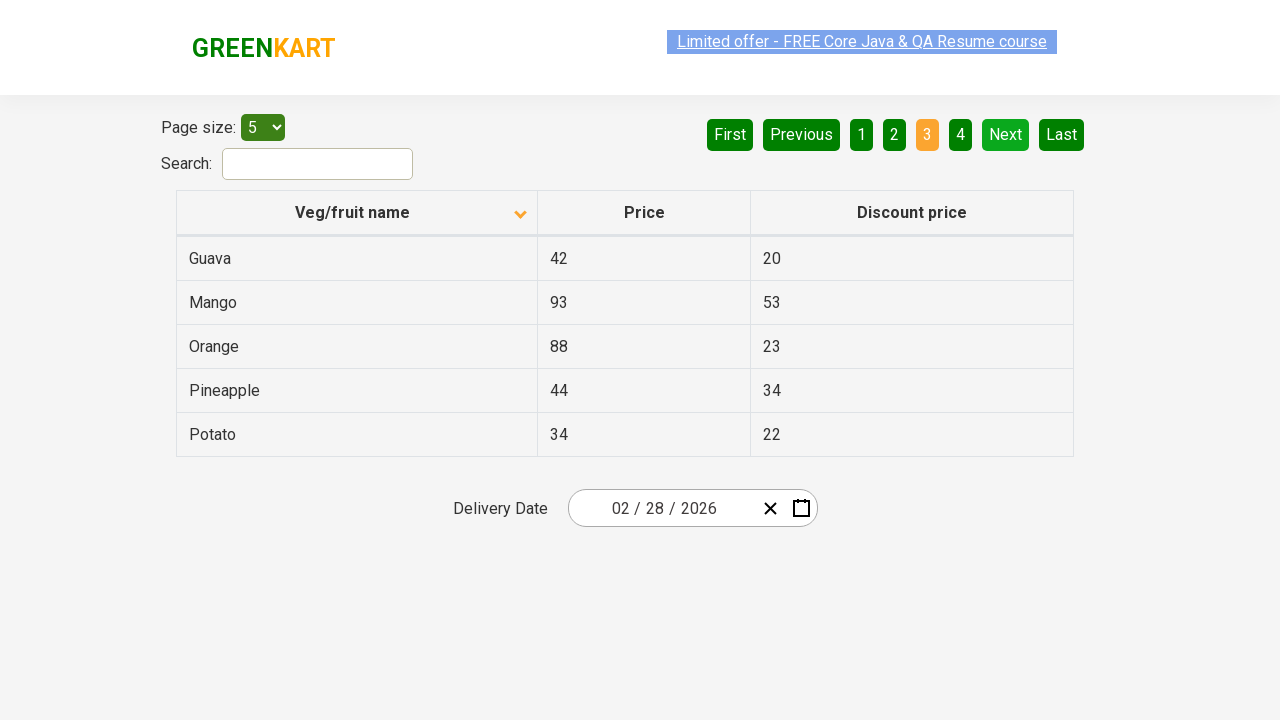

Waited for page content to update
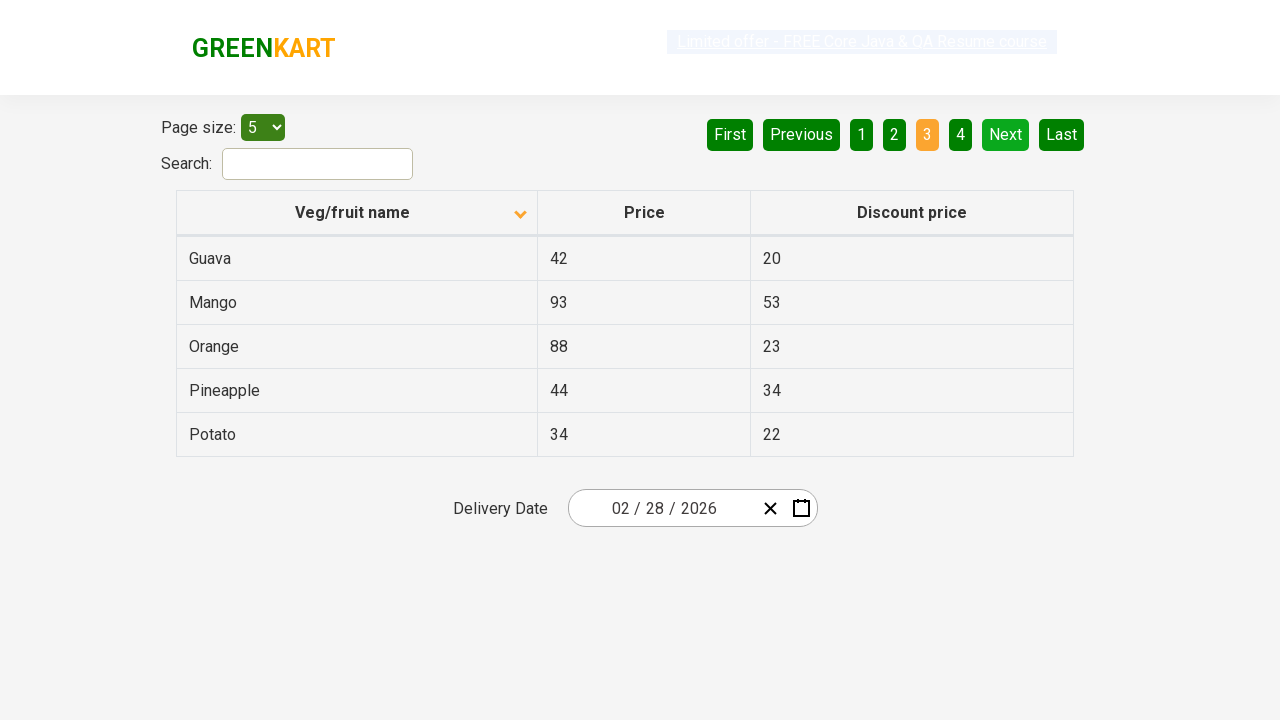

Retrieved items from page 3
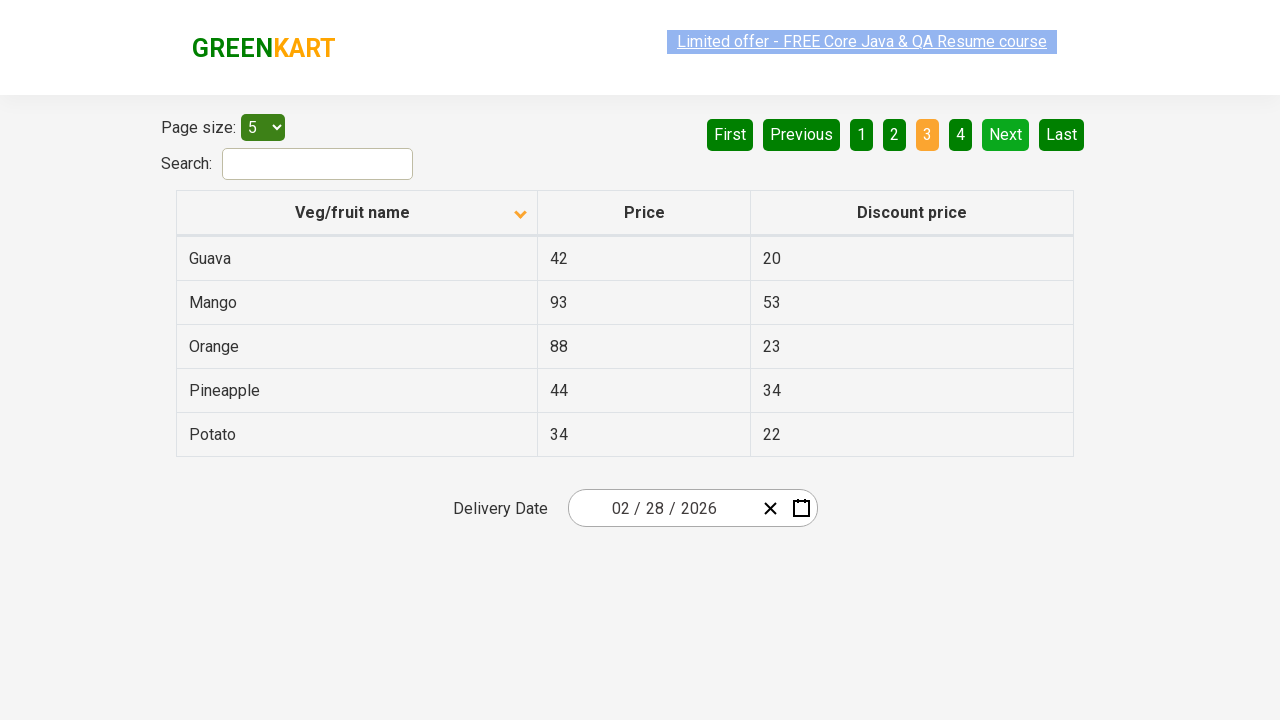

'Rice' not found on page 3, checking next page
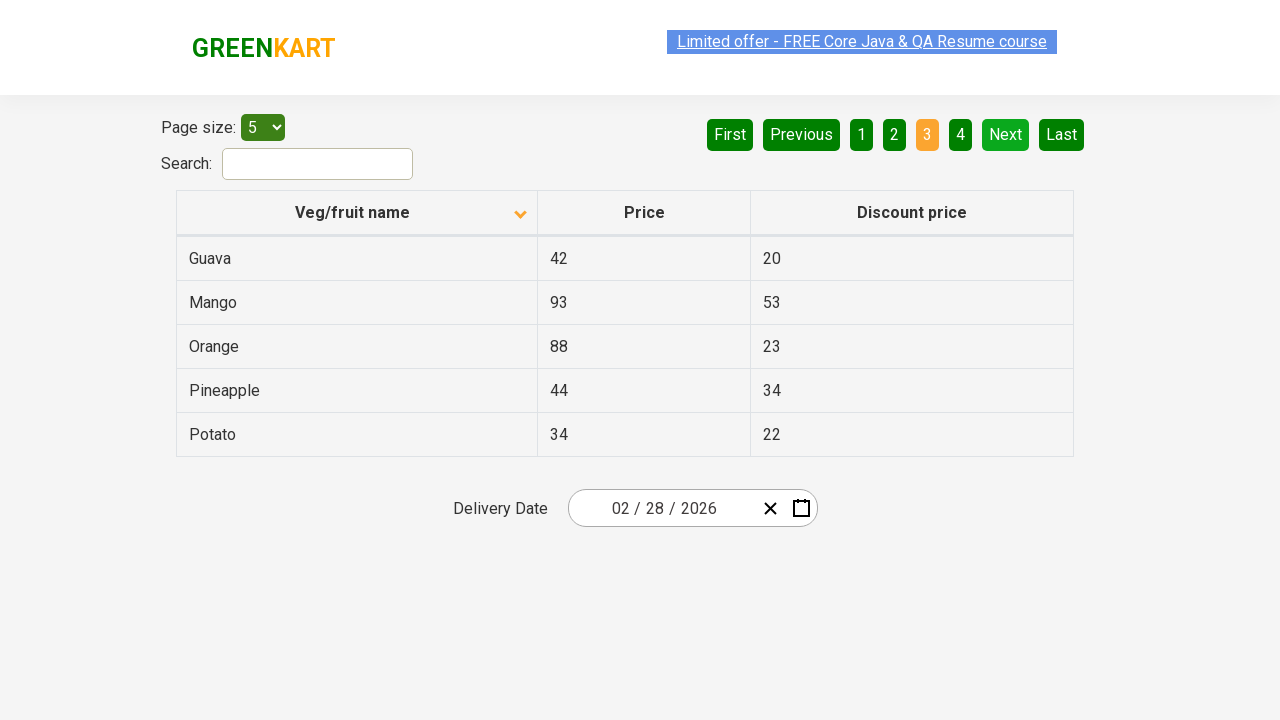

Clicked Next button to navigate to page 4 at (1006, 134) on [aria-label='Next']
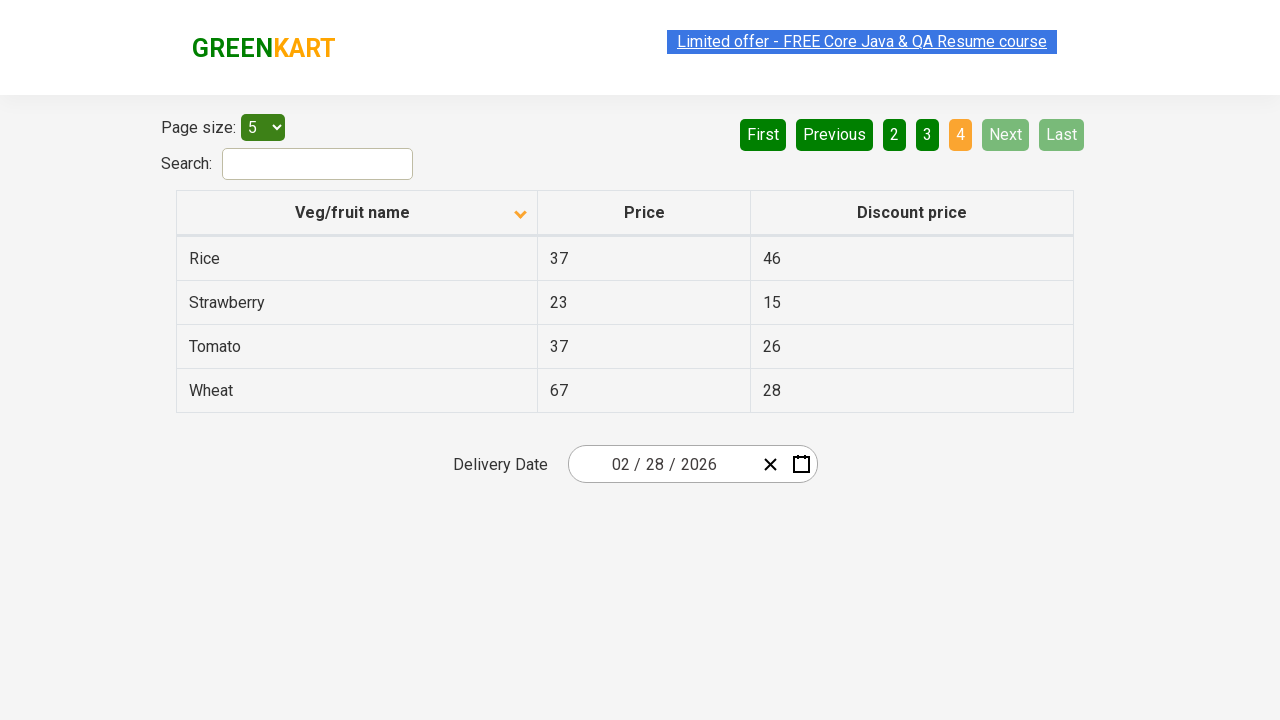

Waited for page content to update
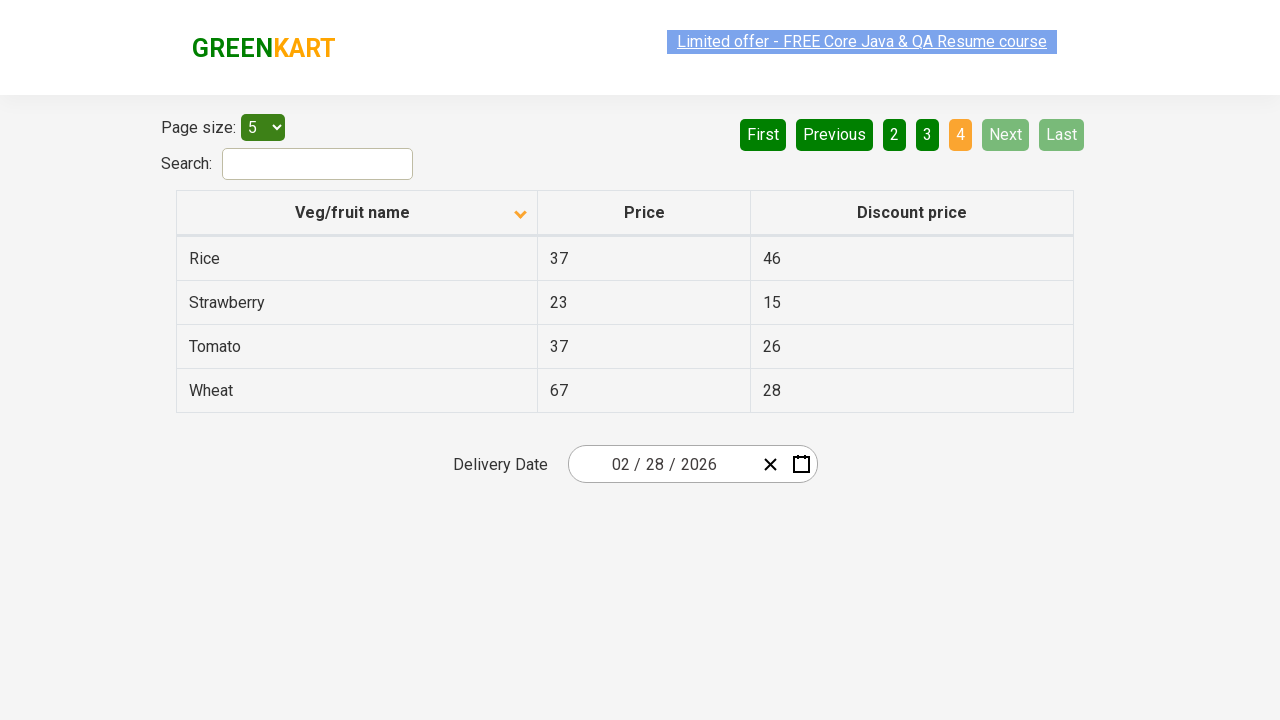

Retrieved items from page 4
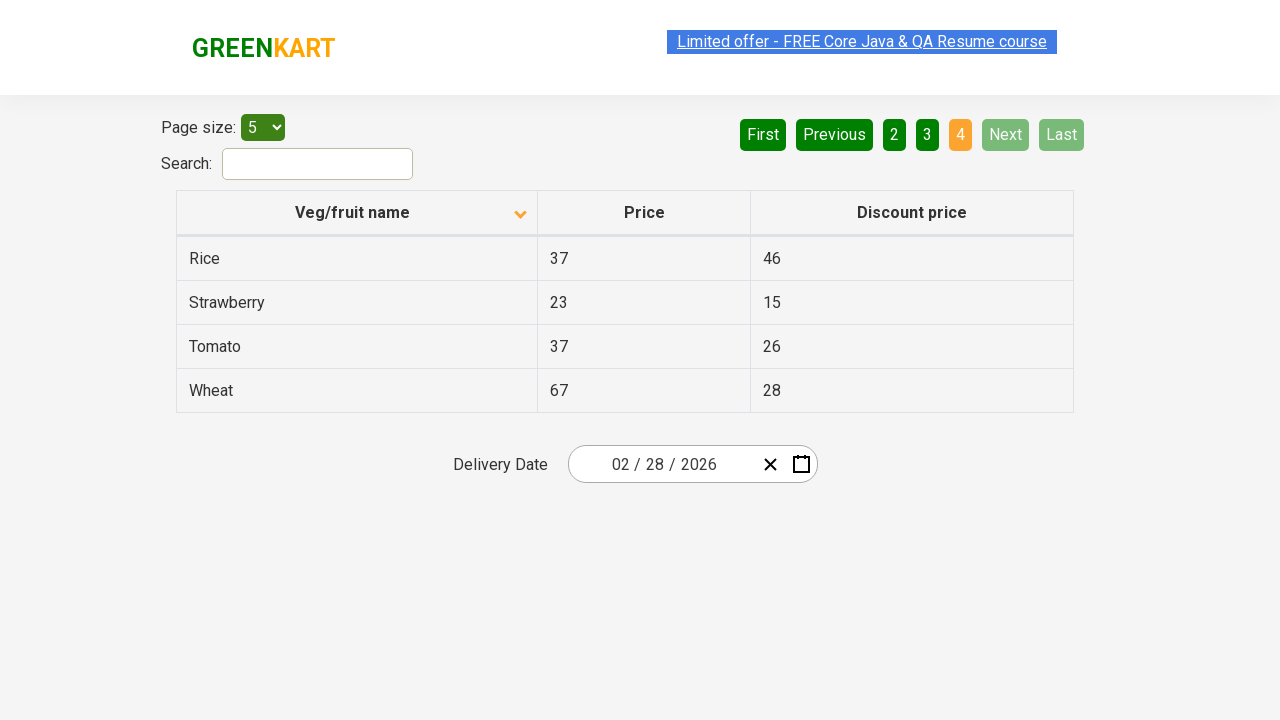

Found 'Rice' item on current page
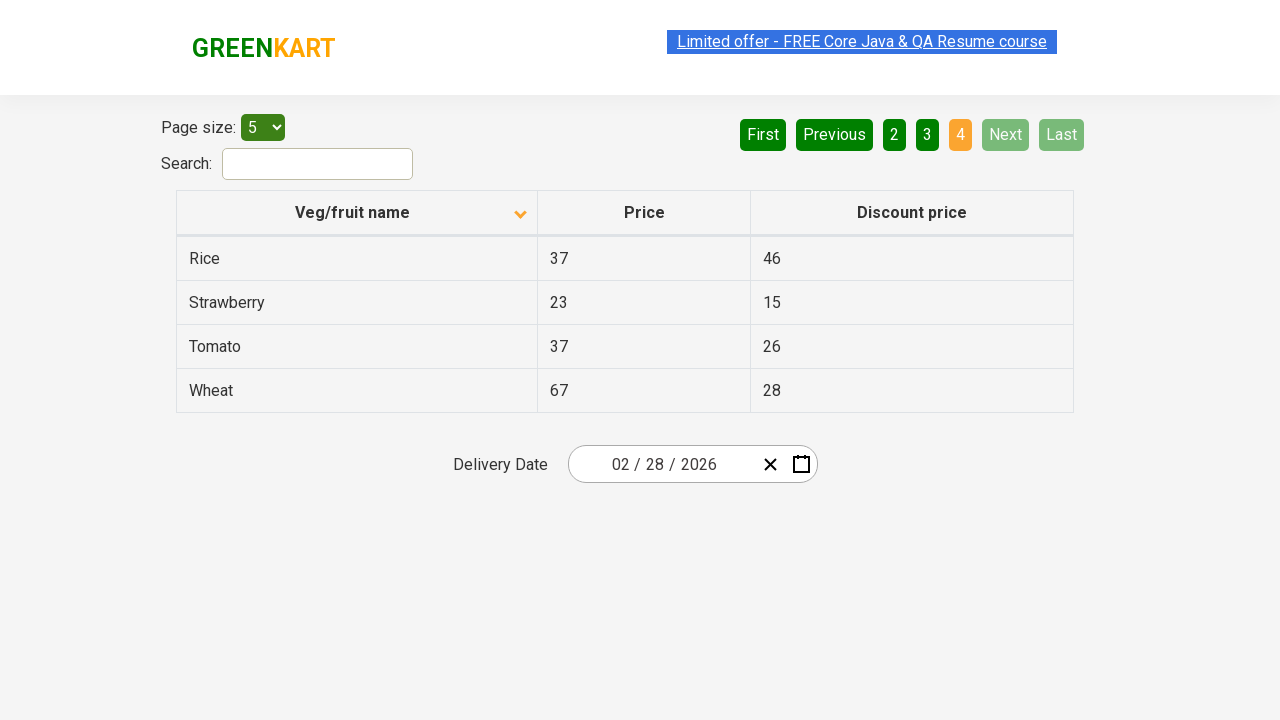

Retrieved price for Rice item: 37
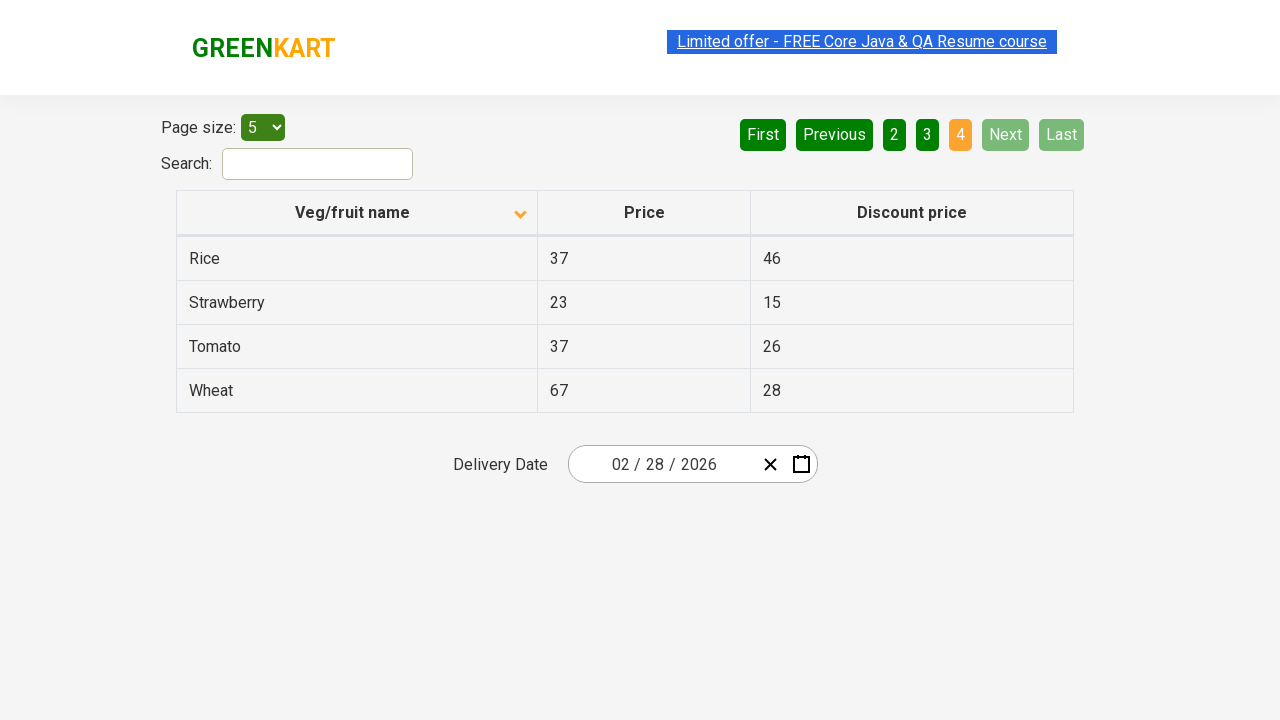

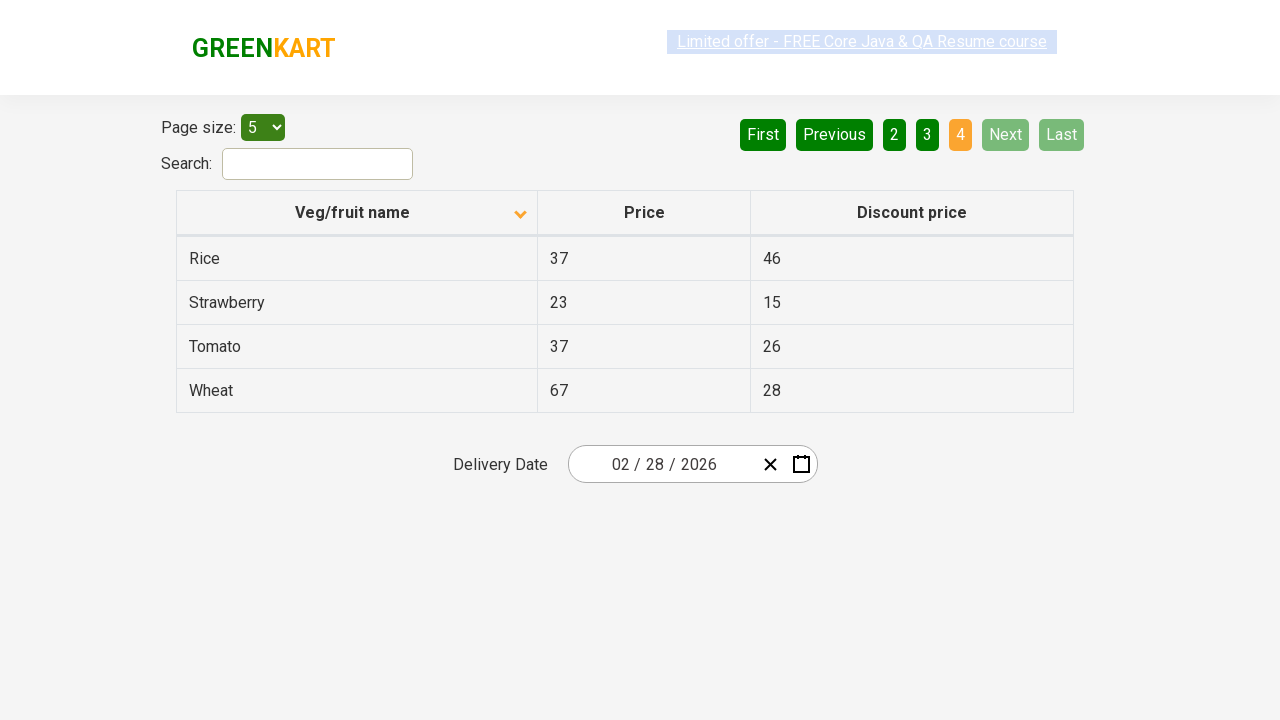